Demonstrates keyboard events on a registration form by typing text with SHIFT key held (uppercase), using TAB to navigate between fields, and using CTRL+A, CTRL+C, CTRL+V for select all, copy, and paste operations

Starting URL: https://demo.automationtesting.in/Register.html

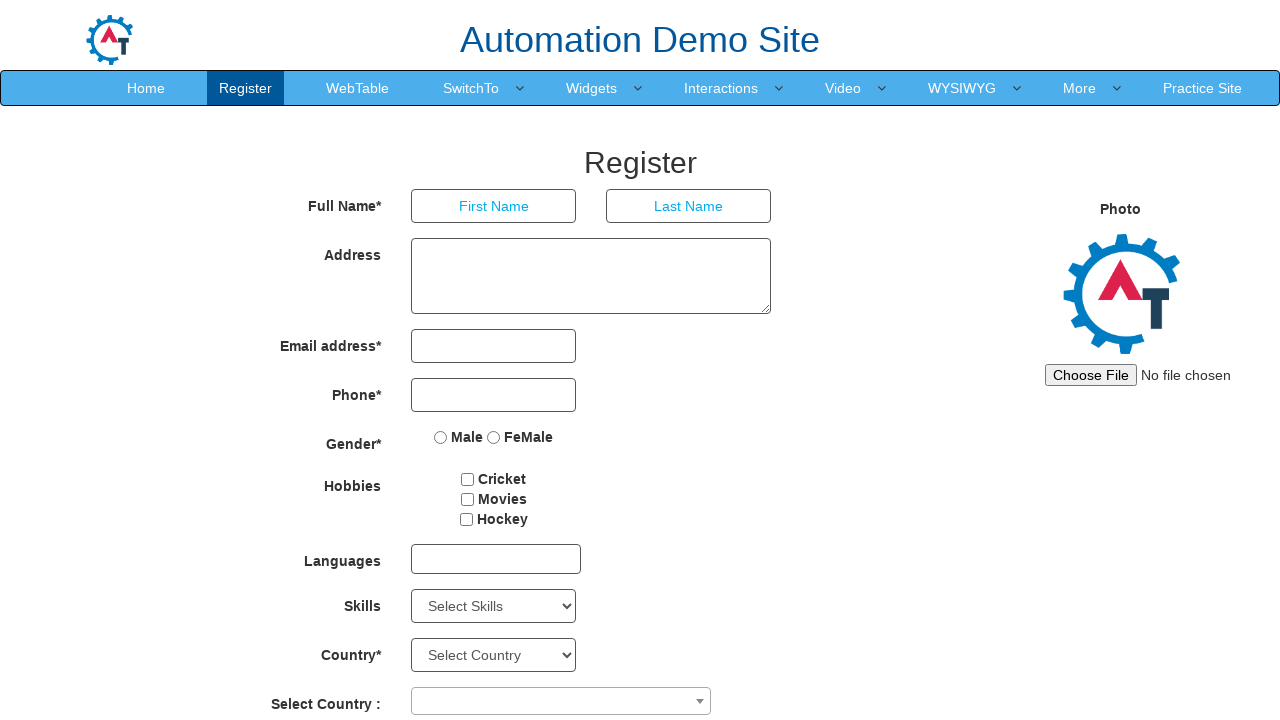

Clicked on first name field at (494, 206) on input[placeholder='First Name']
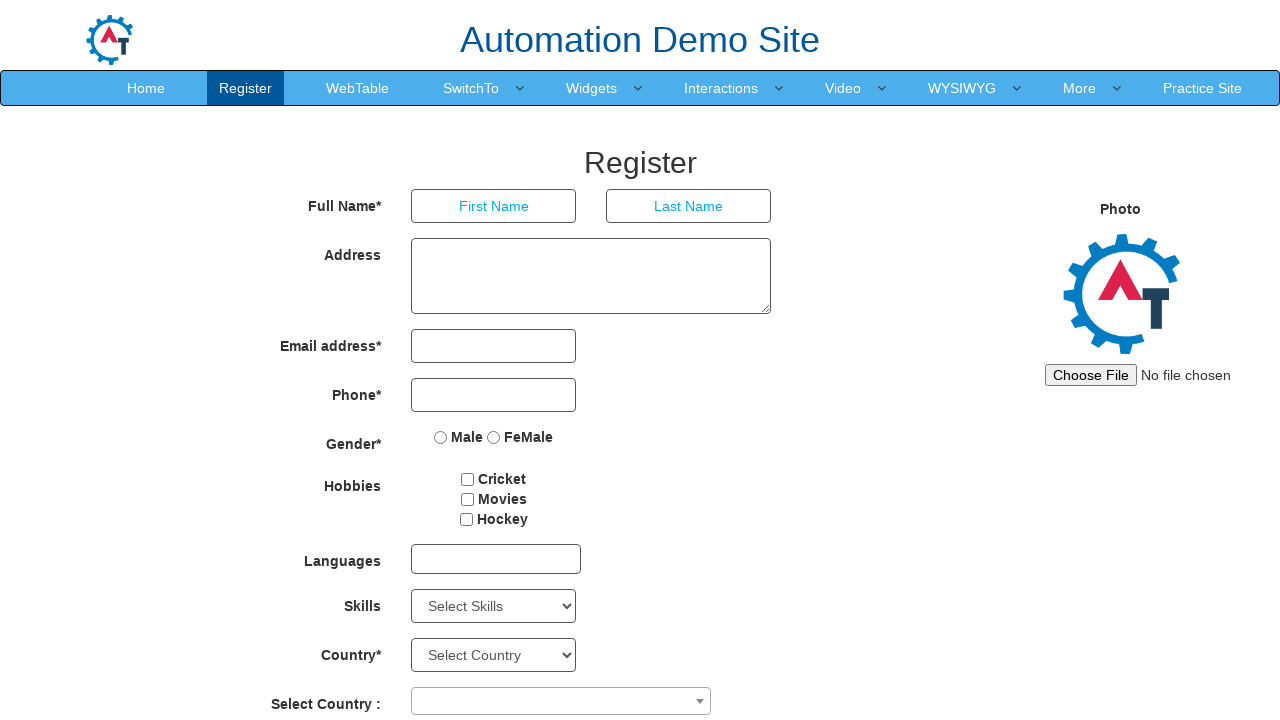

Typed 'YATRIK' in uppercase in first name field on input[placeholder='First Name']
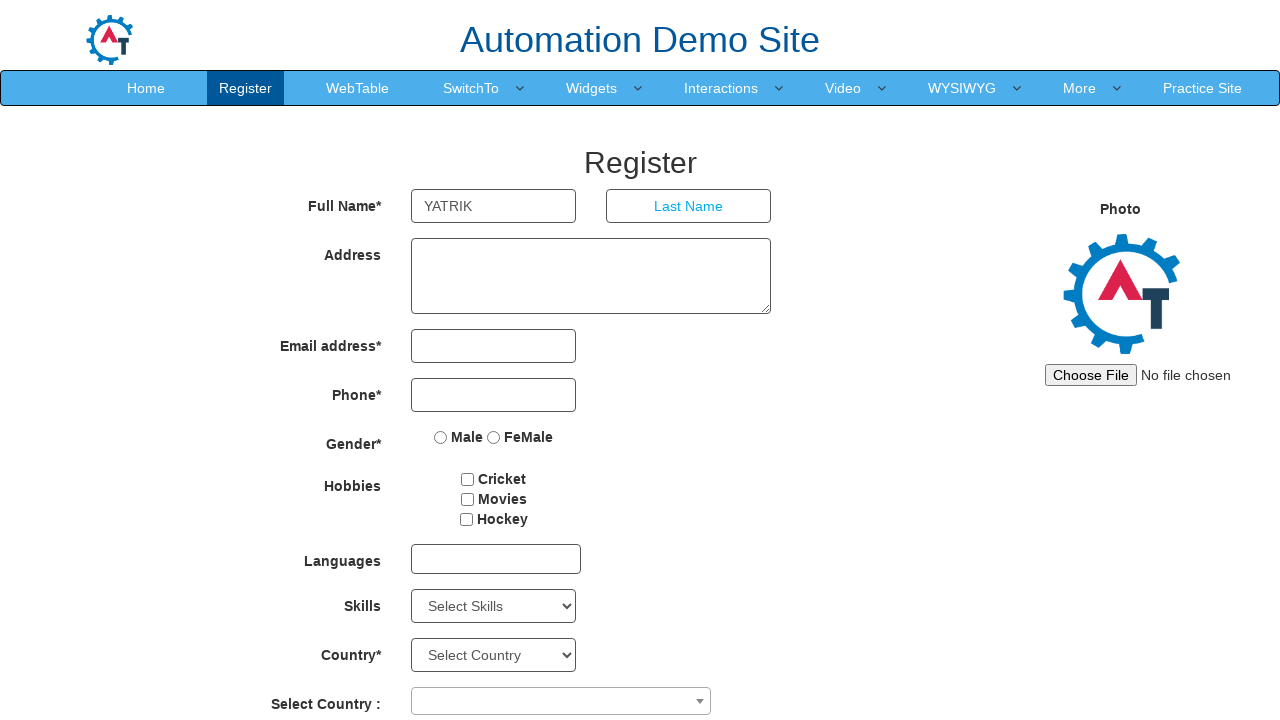

Pressed Tab to navigate to last name field
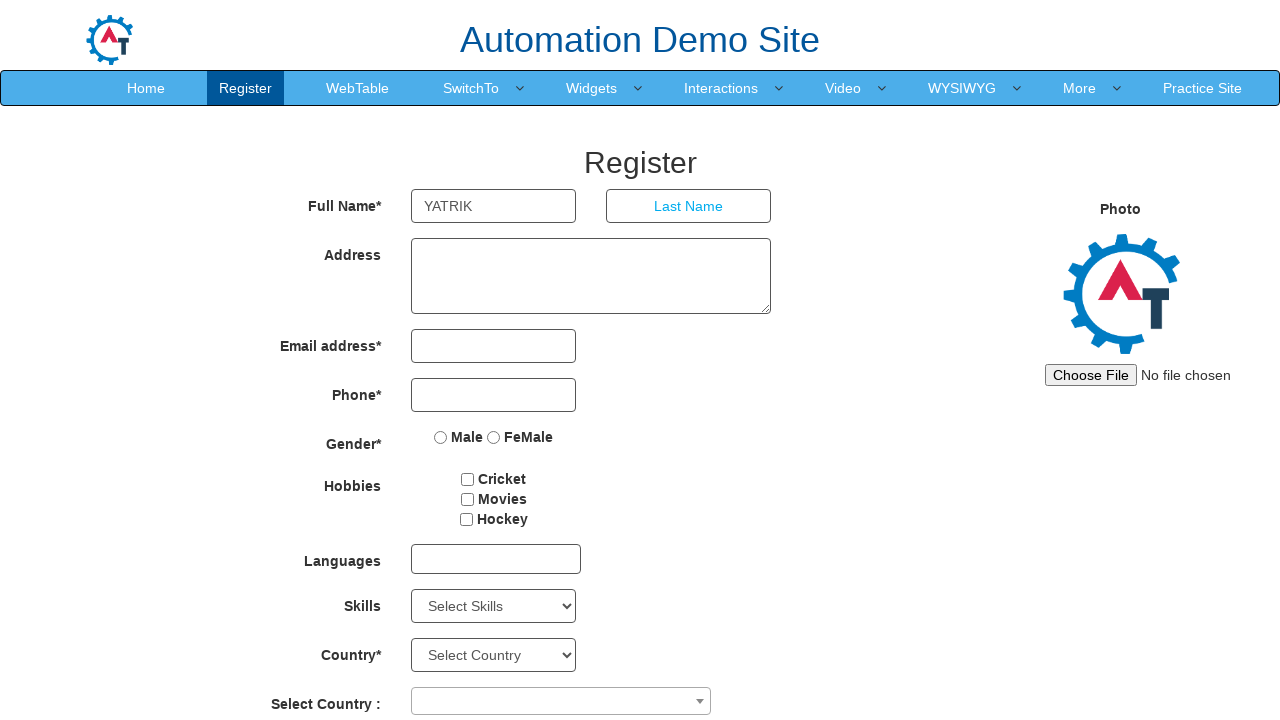

Typed 'Prajapati' in last name field
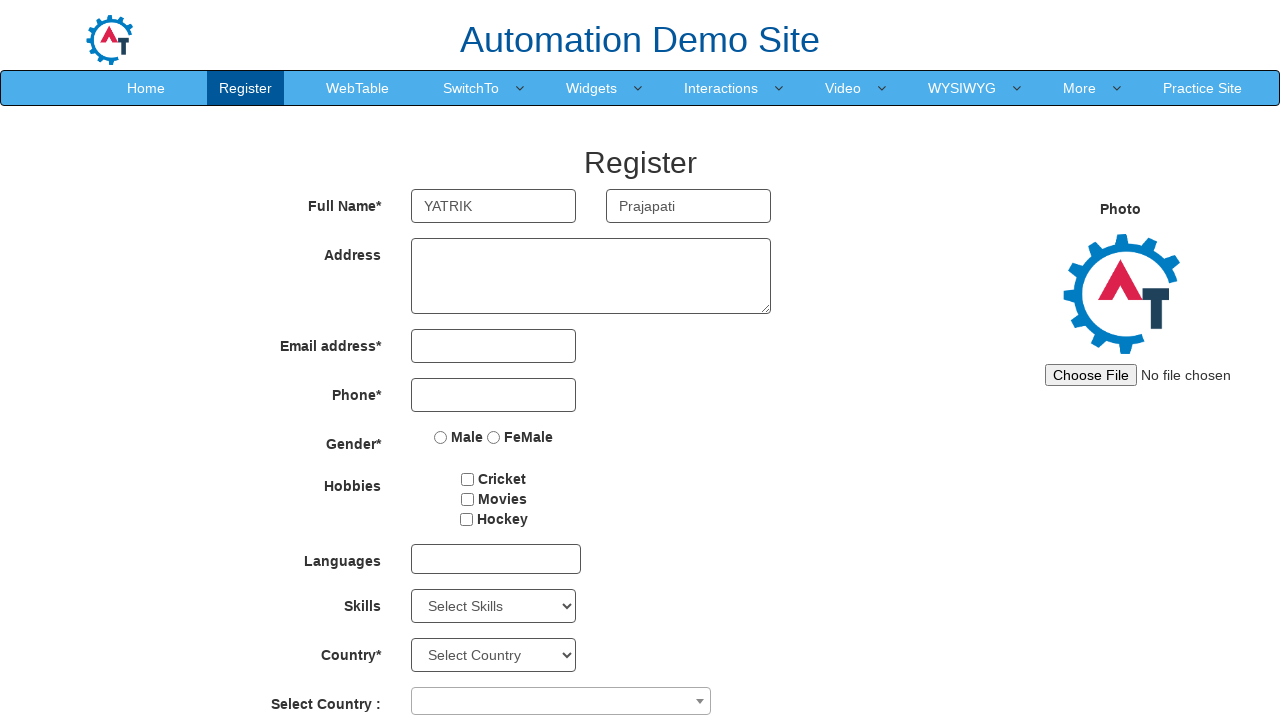

Pressed Ctrl+A to select all text in last name field
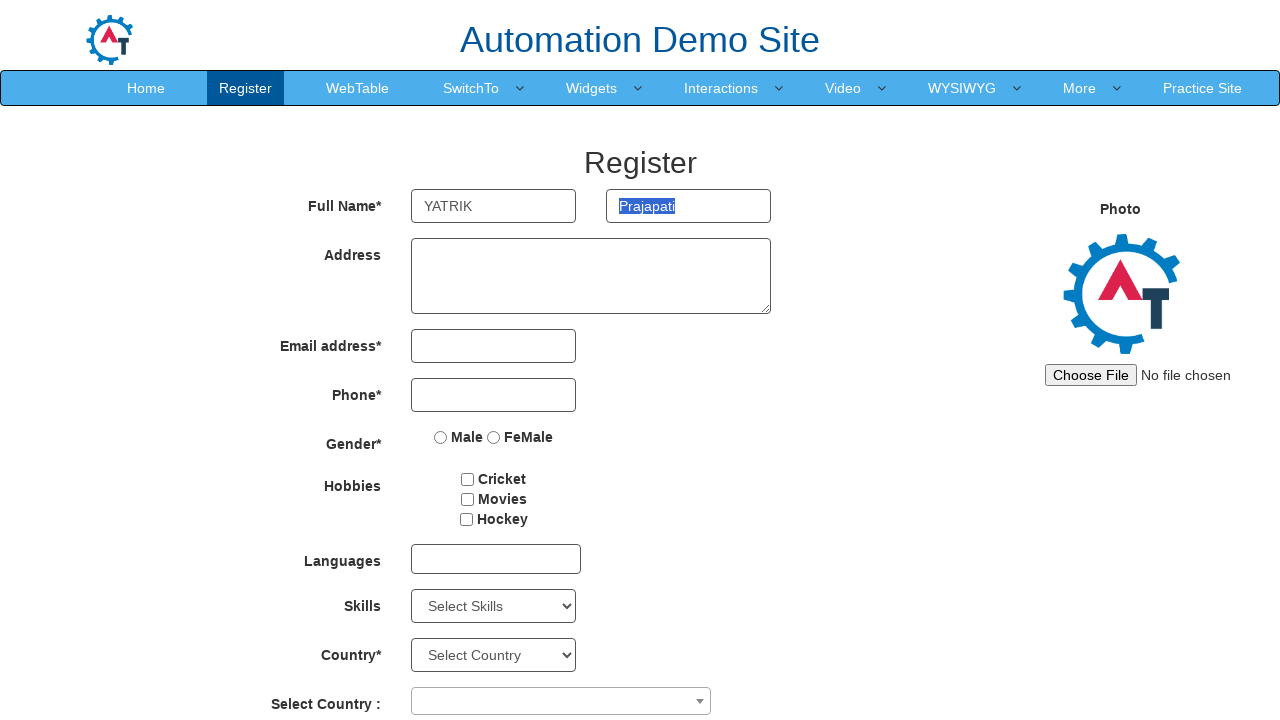

Pressed Ctrl+C to copy selected text
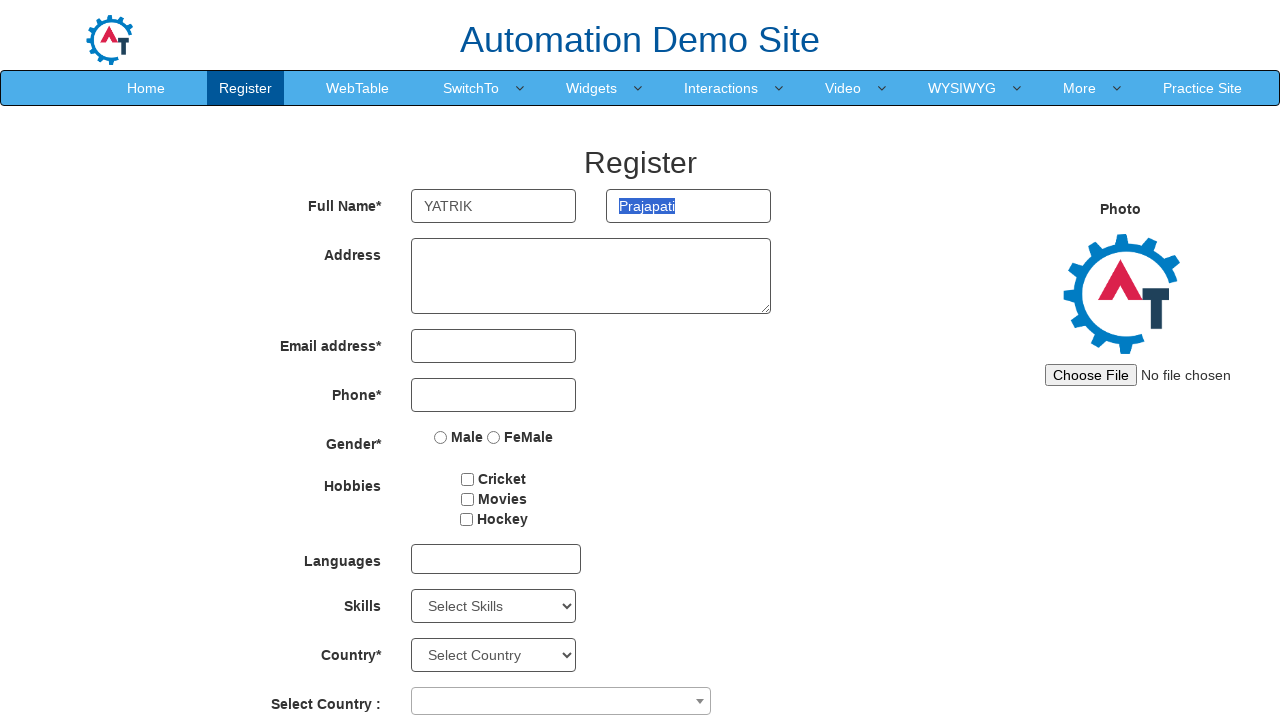

Pressed Tab to navigate to address field
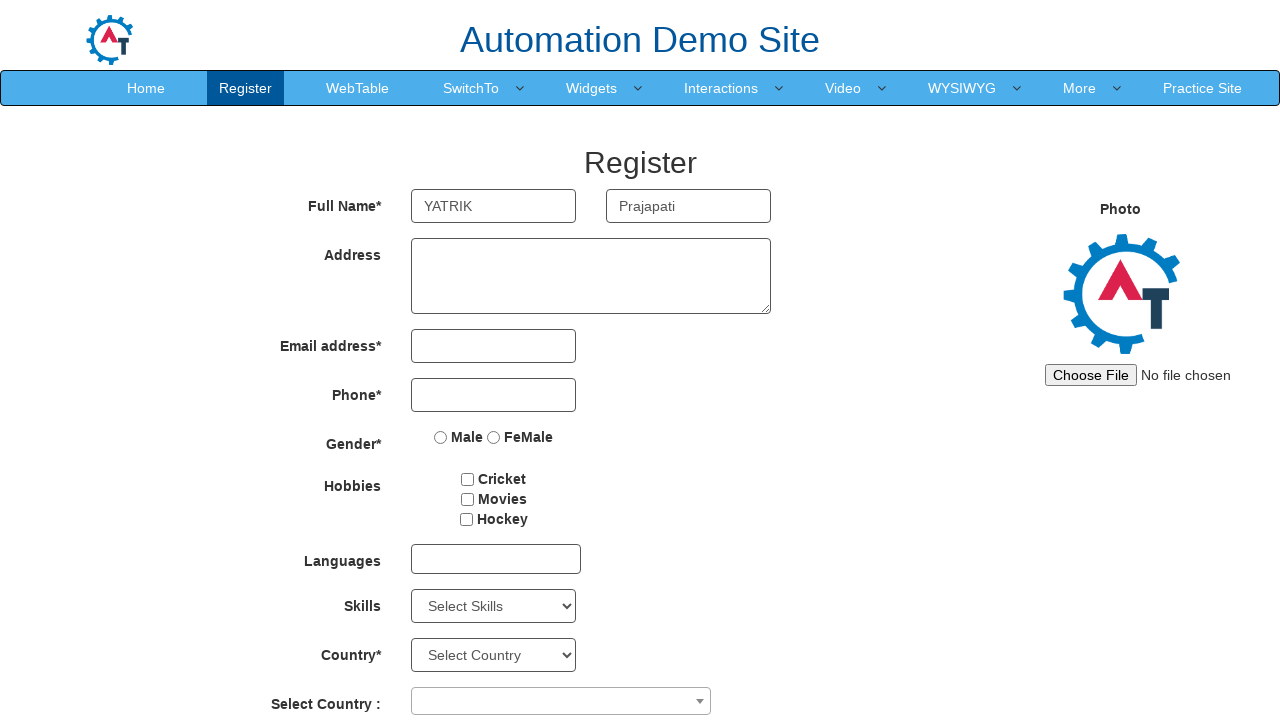

Pressed Ctrl+V to paste copied text in address field
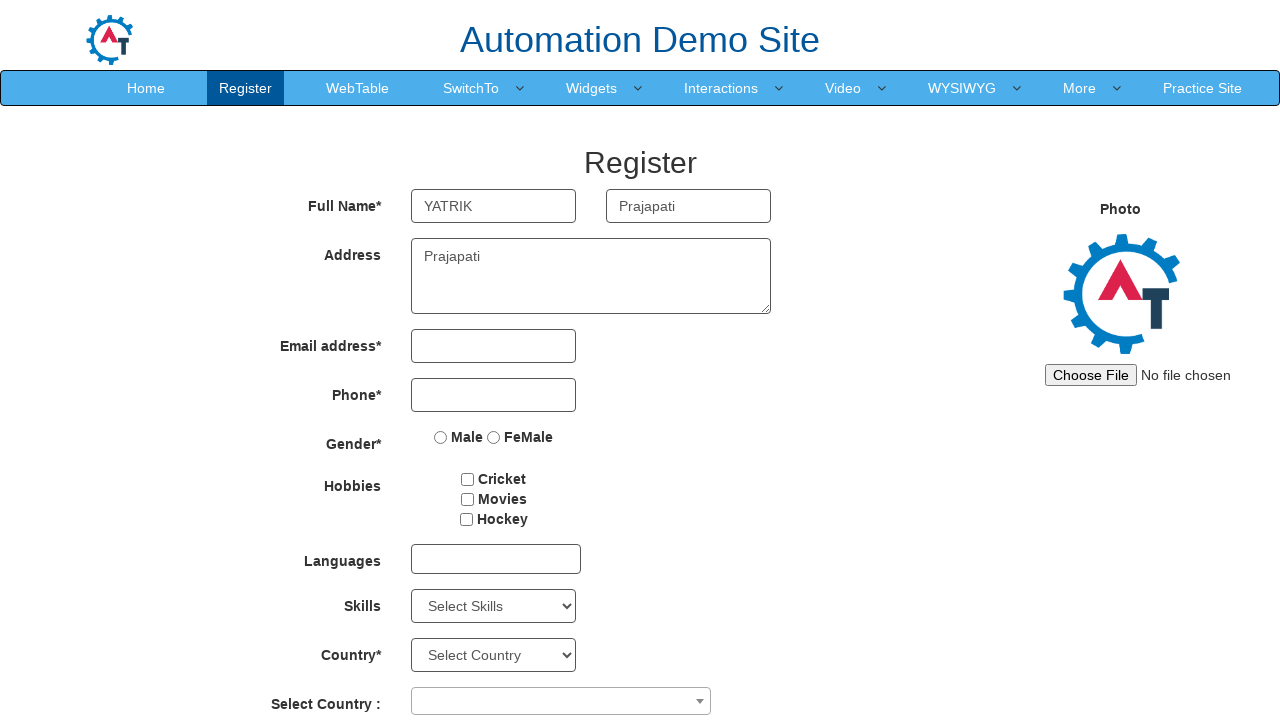

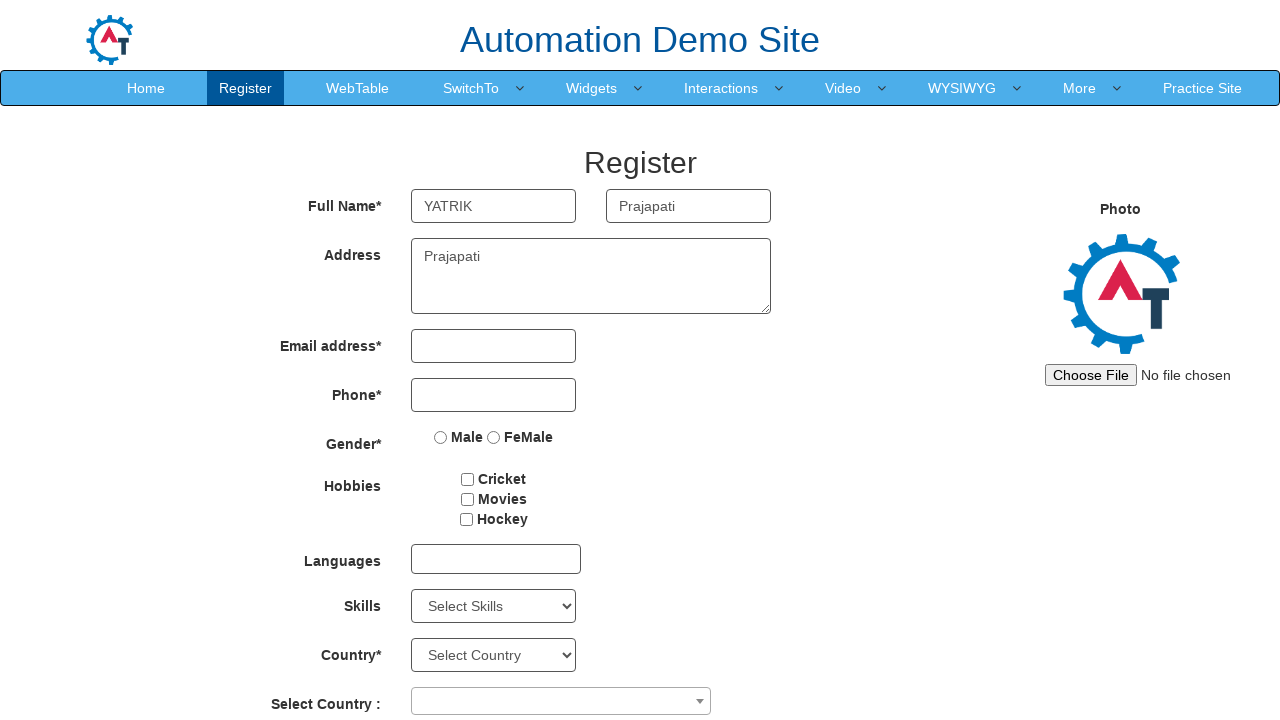